Tests a todo app by clicking on existing items to mark them complete, adding a new todo item with custom text, and verifying the item was added successfully.

Starting URL: https://lambdatest.github.io/sample-todo-app/

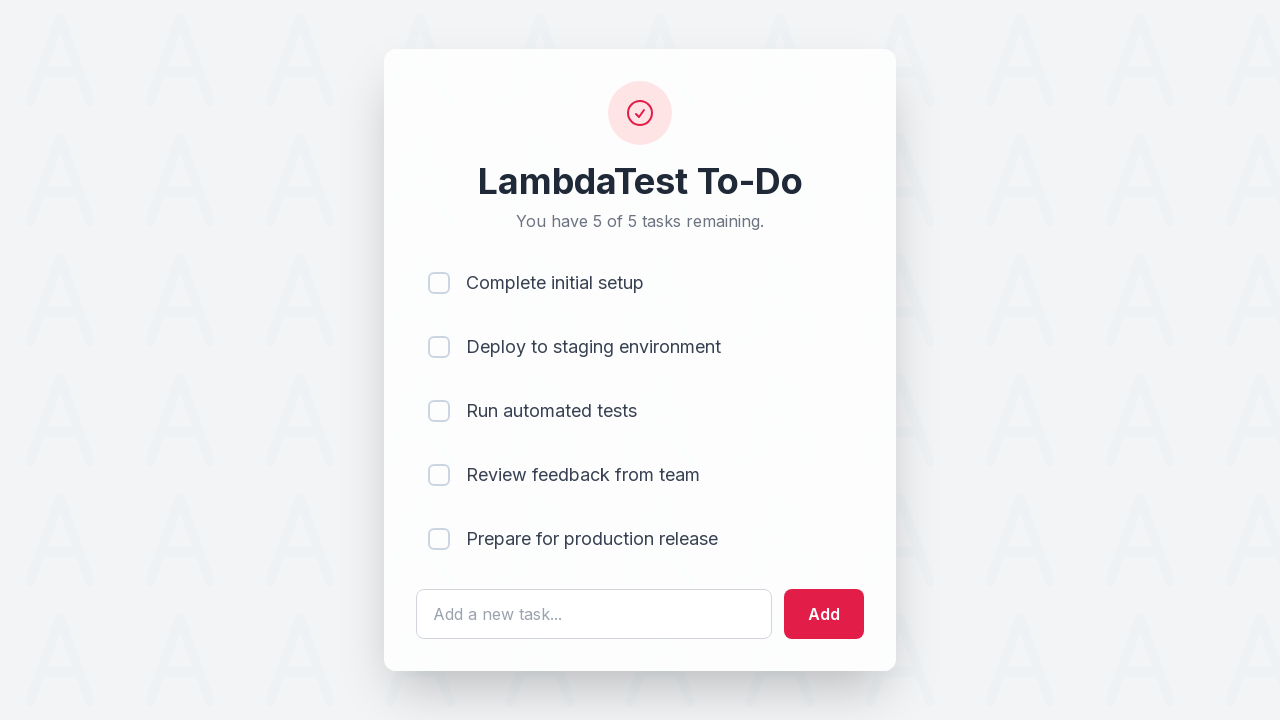

Clicked first todo item checkbox to mark complete at (439, 283) on input[name='li1']
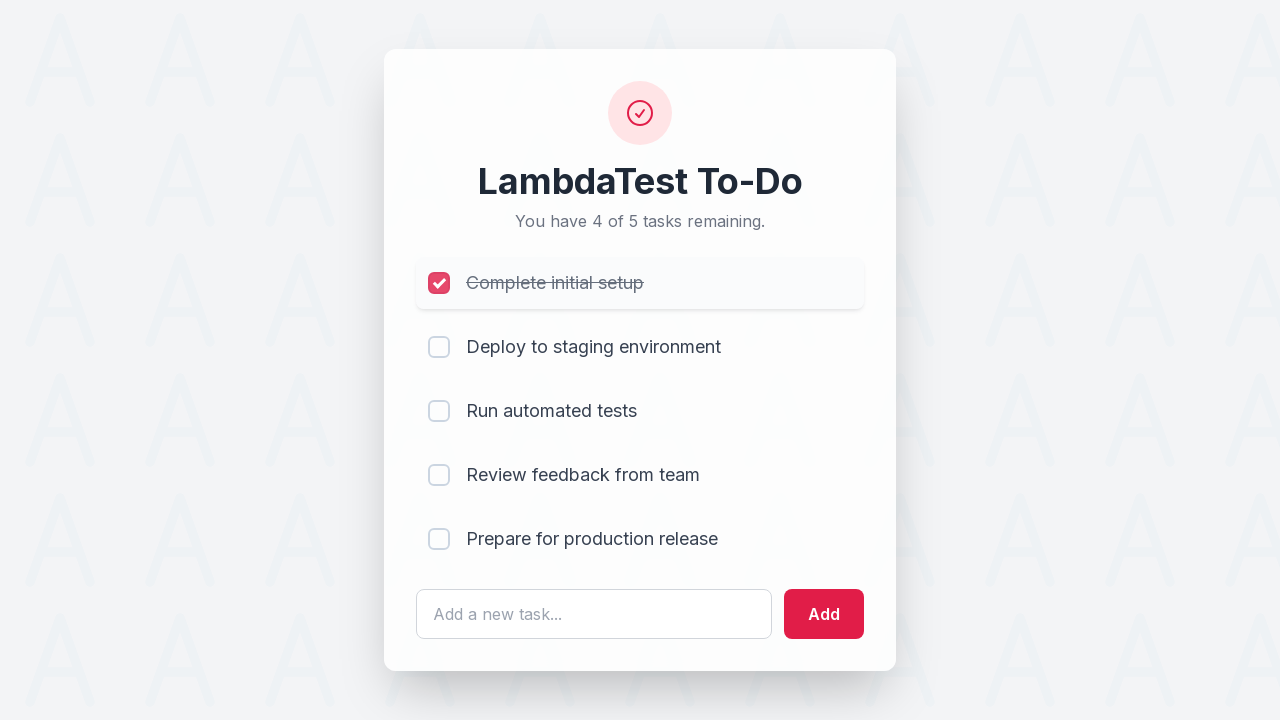

Clicked second todo item checkbox to mark complete at (439, 347) on input[name='li2']
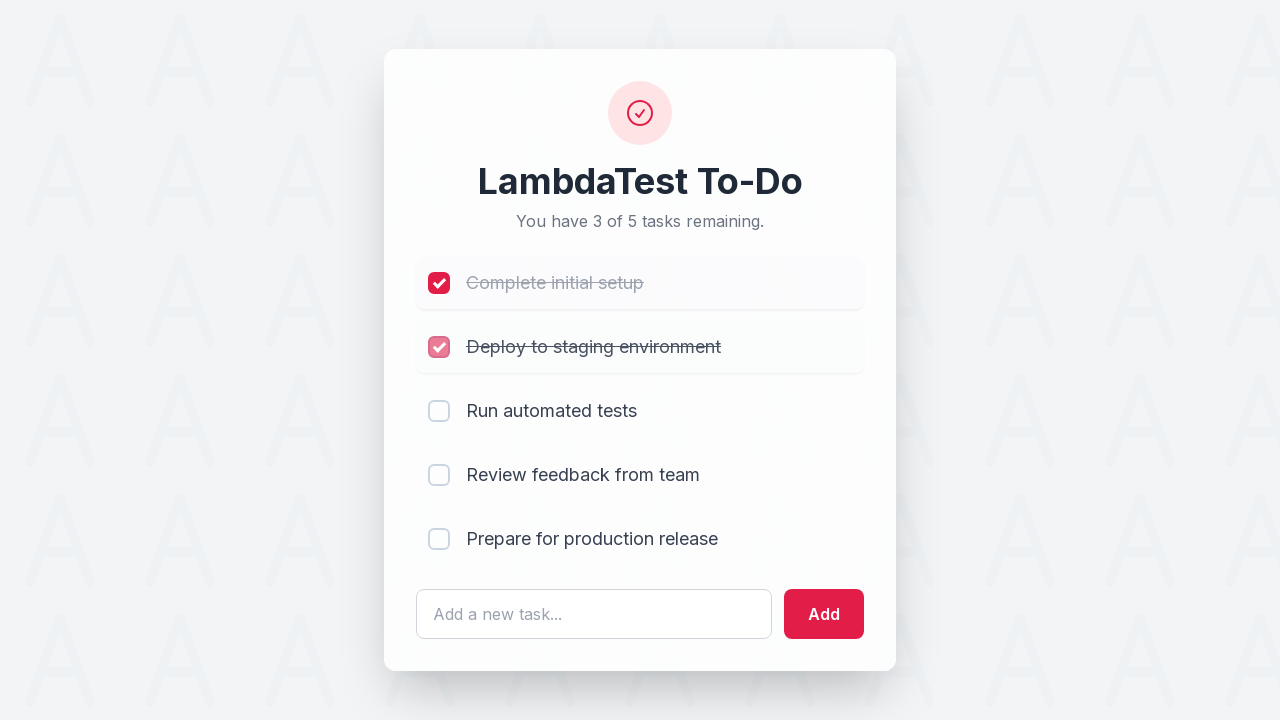

Cleared the todo input field on #sampletodotext
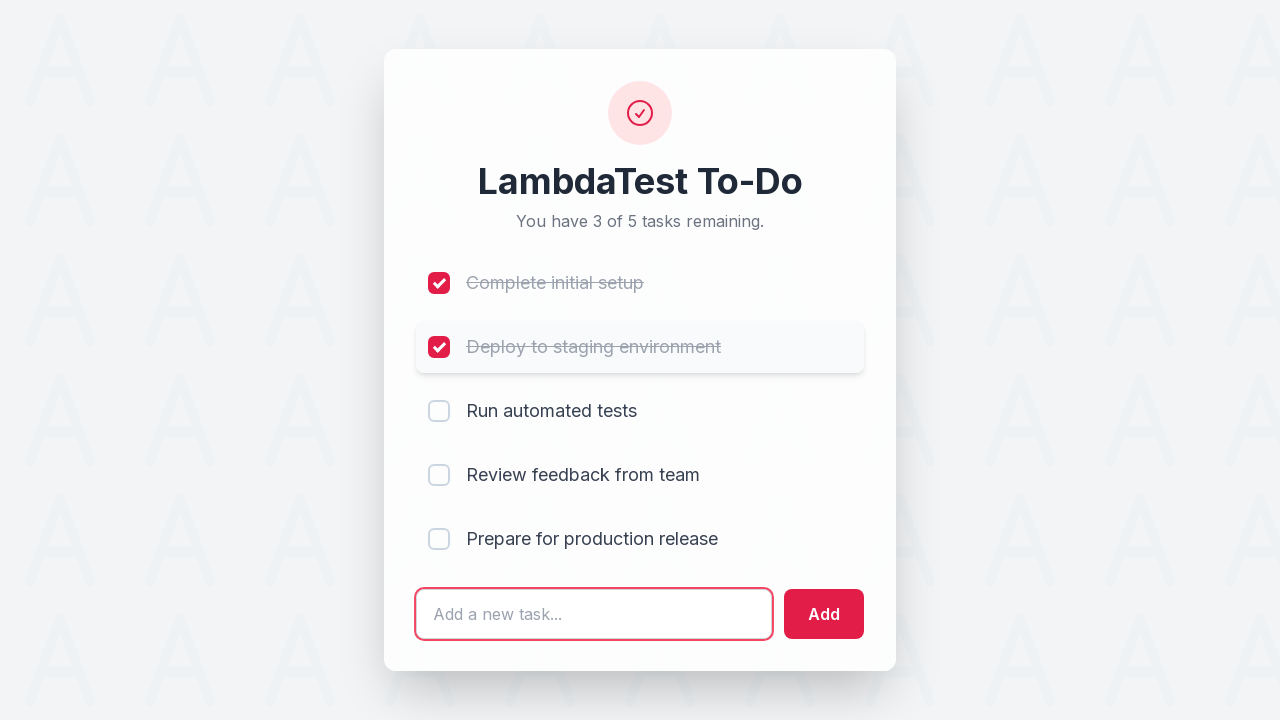

Entered new todo text: 'Yey, Let's add it to list' on #sampletodotext
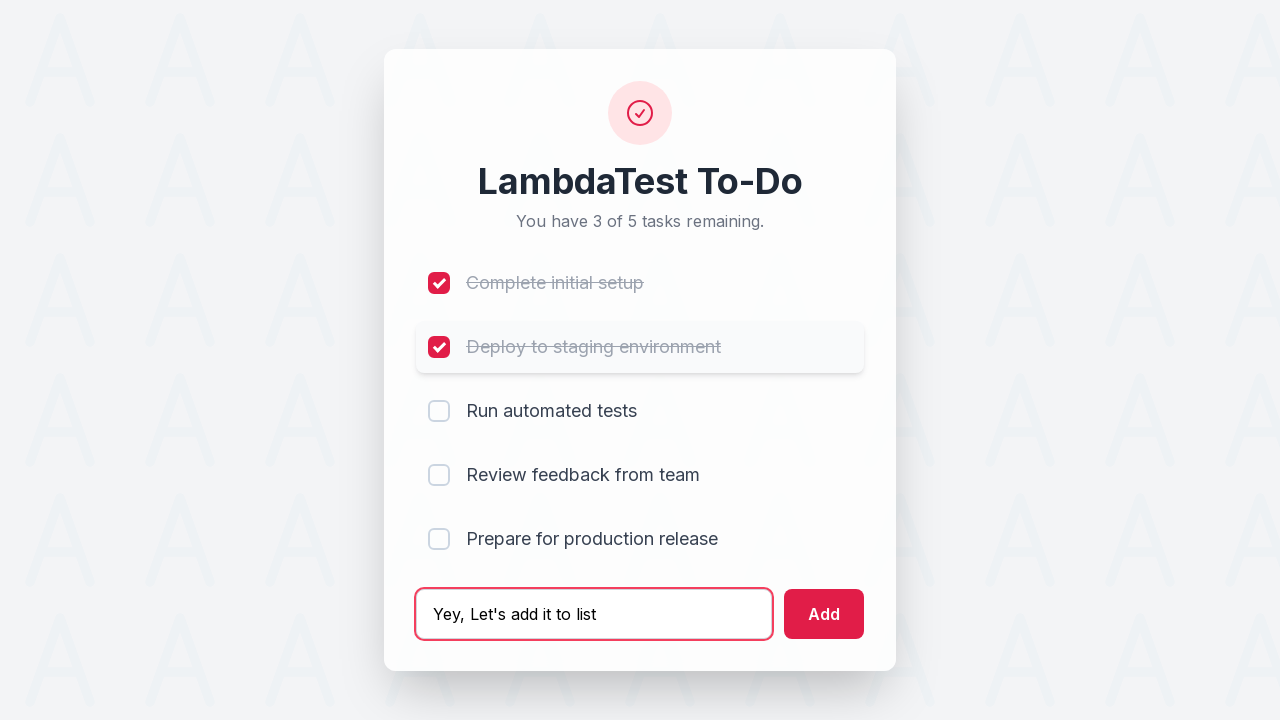

Clicked add button to add new todo item at (824, 614) on #addbutton
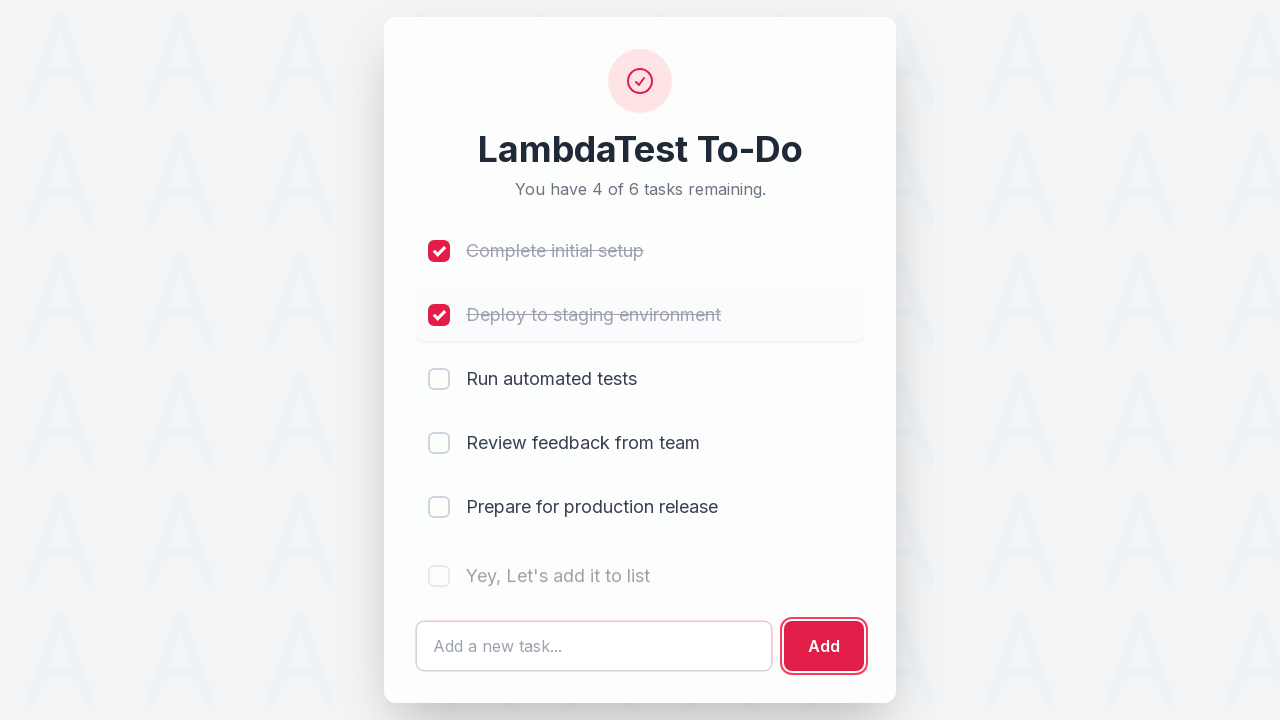

Verified new todo item appears in the list at position 6
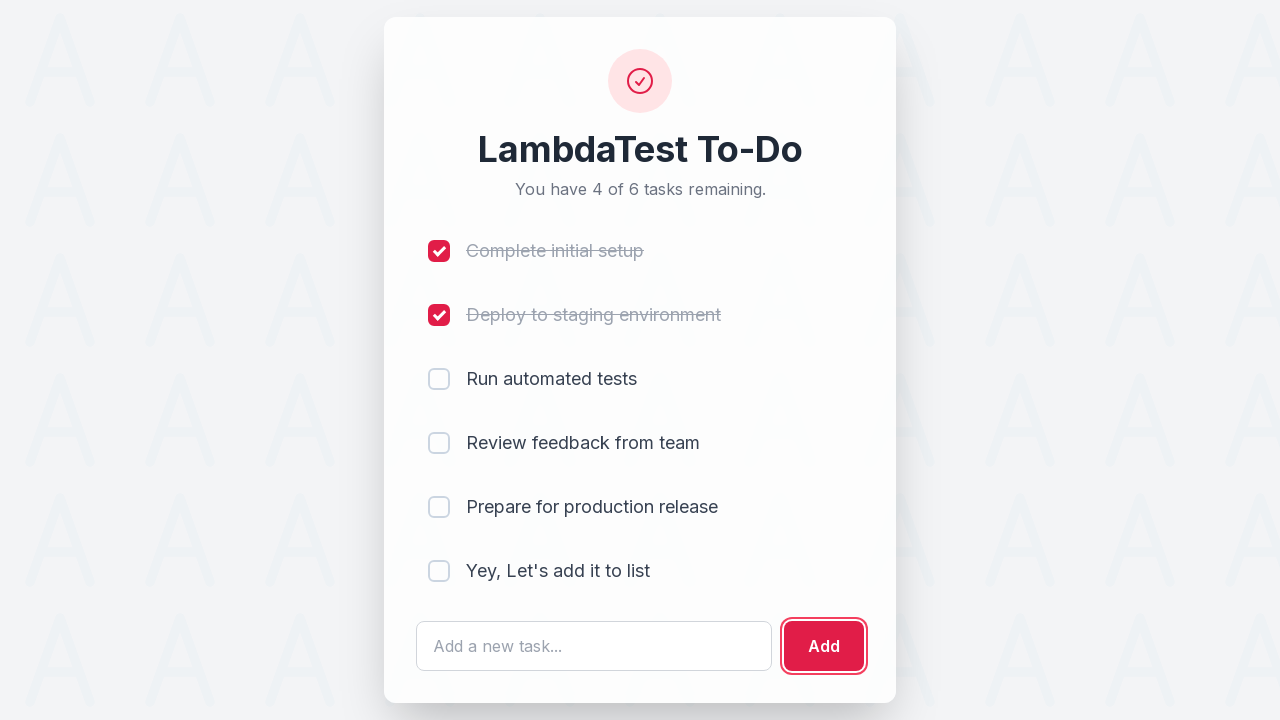

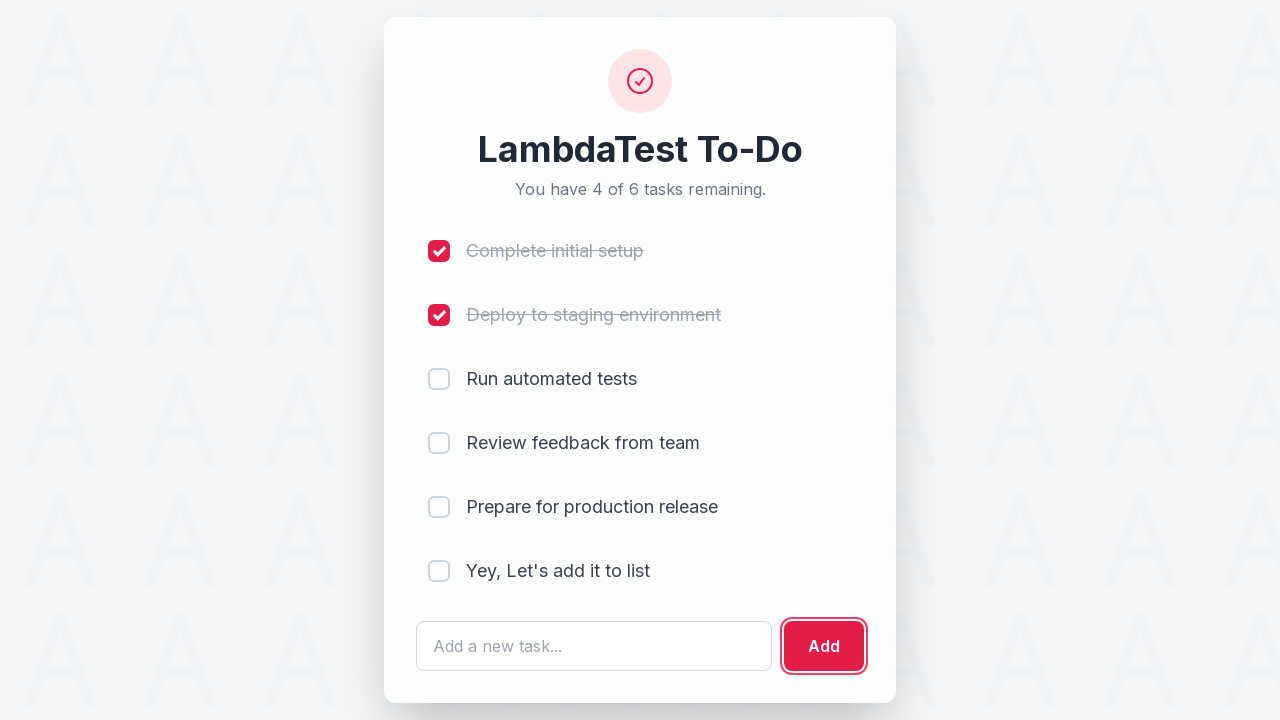